Navigates to a Samsung Argentina product page for a washing machine and checks if a specific stock-related element is displayed on the page.

Starting URL: https://shop.samsung.com/ar/lavasecarropas-9-5kg-con-control-ia-y-ecobubble-inox---beneficio-pre-registro/p?skuId=137773

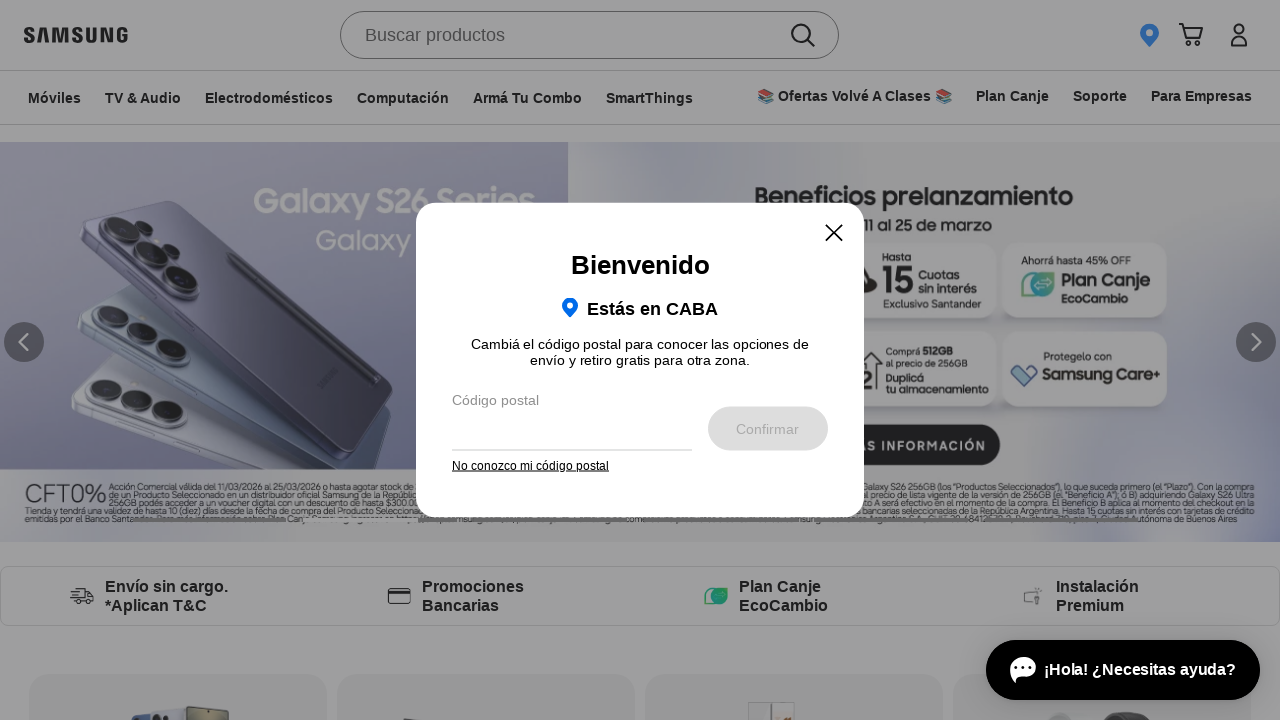

Located stock indicator element using XPath
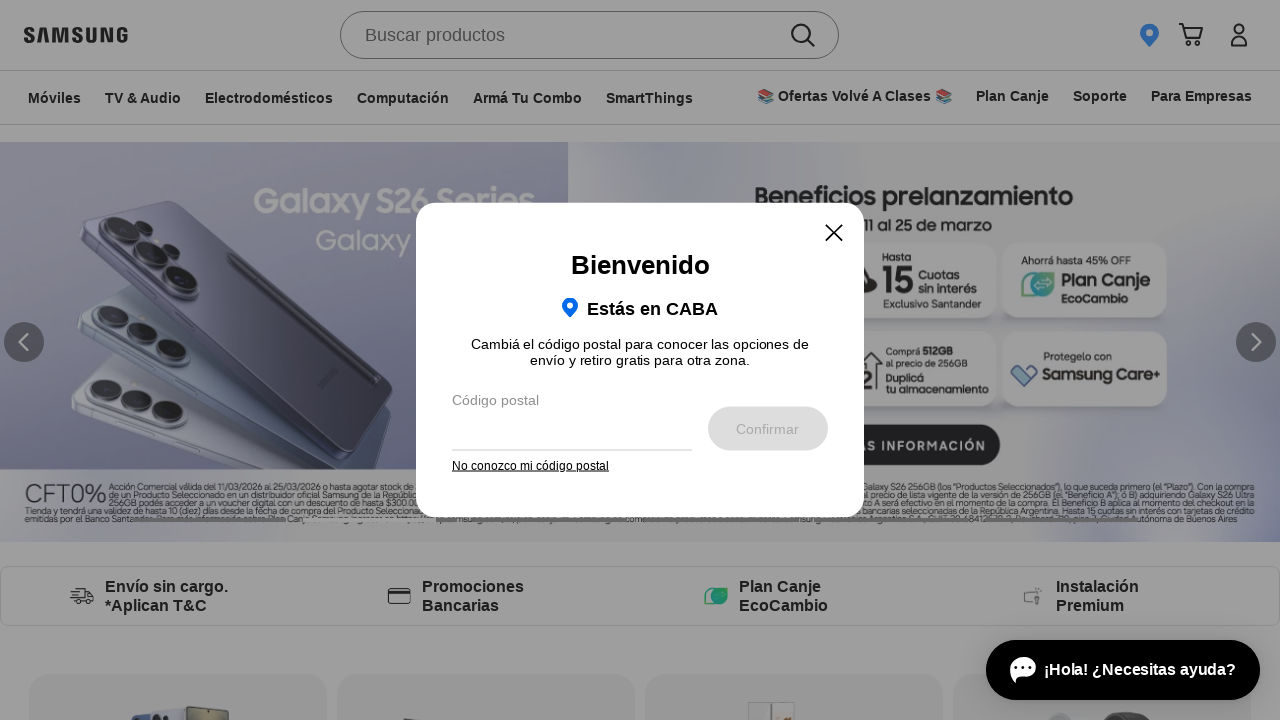

Stock indicator element not found or not visible within timeout
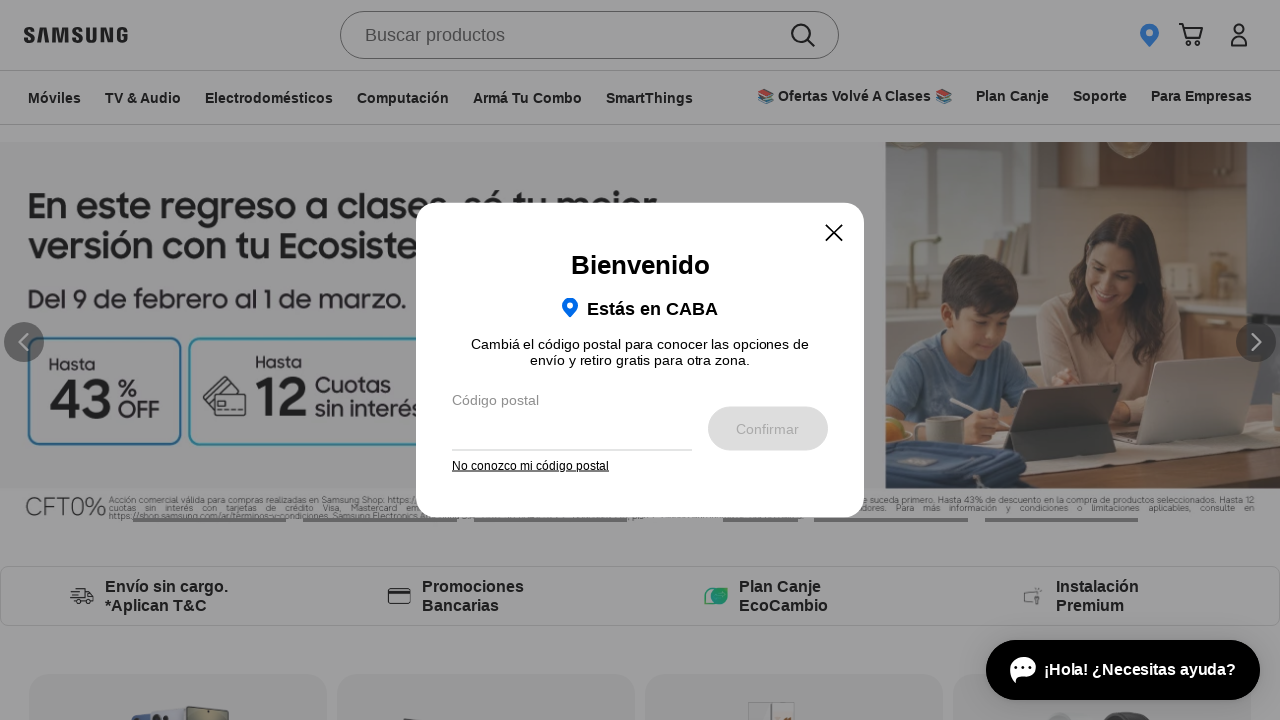

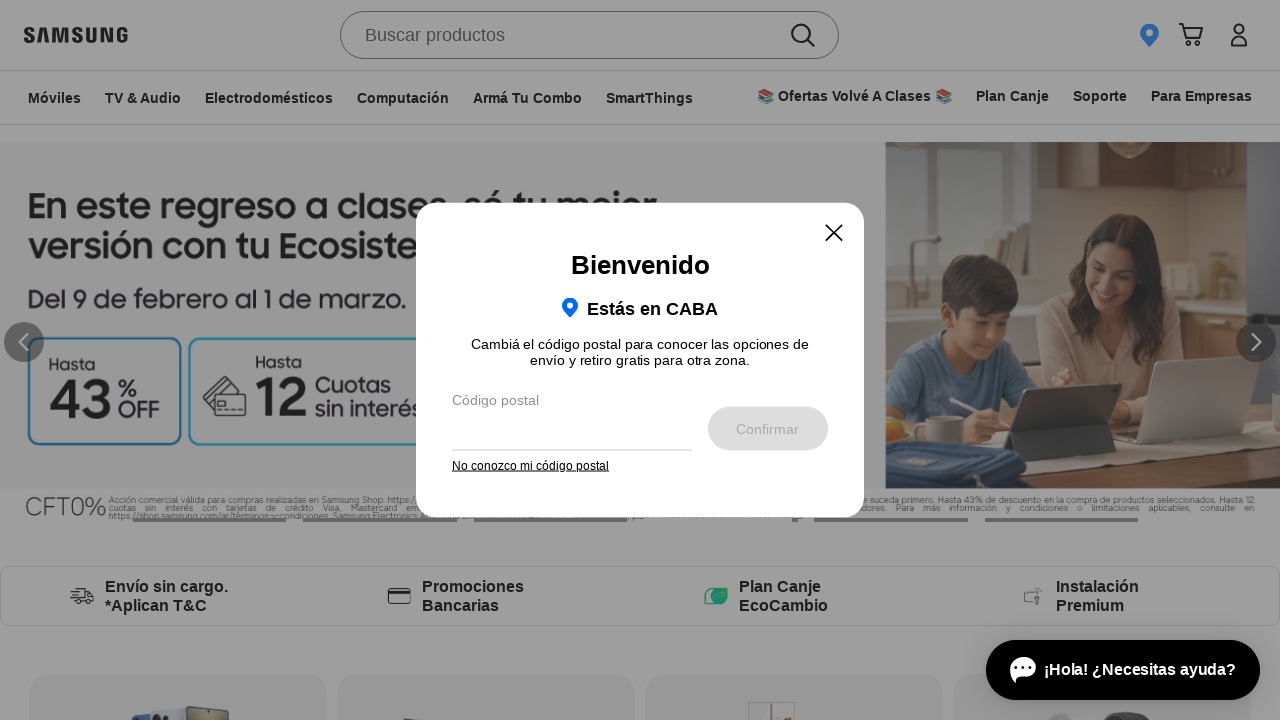